Verifies that the current URL matches the expected URL

Starting URL: https://opensource-demo.orangehrmlive.com/web/index.php/auth/login

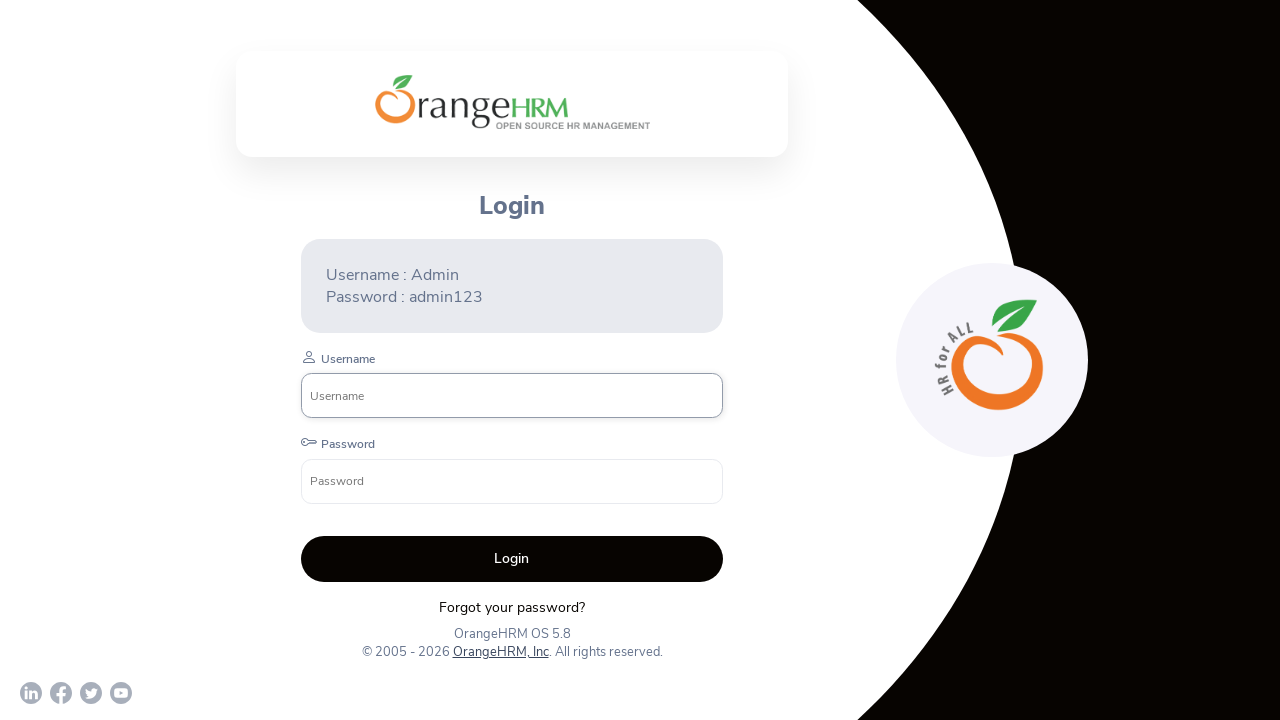

Verified that current URL contains 'https://opensource-demo.orangehrmlive.com'
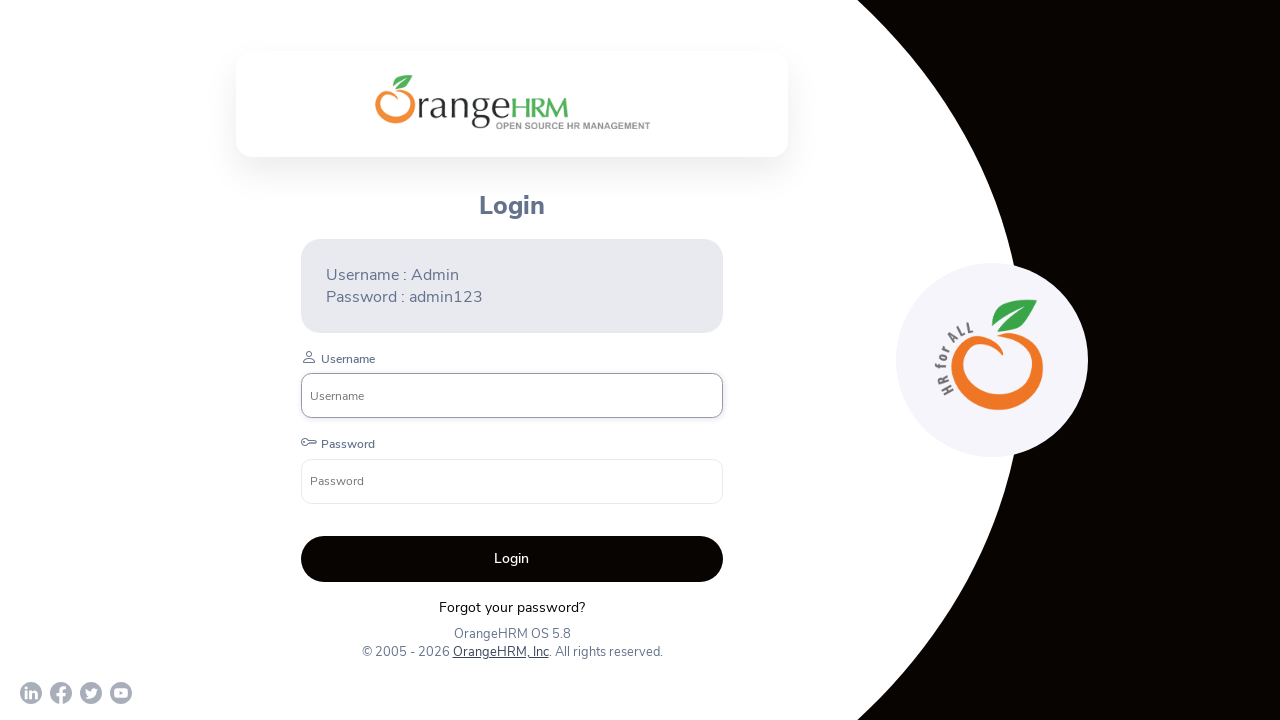

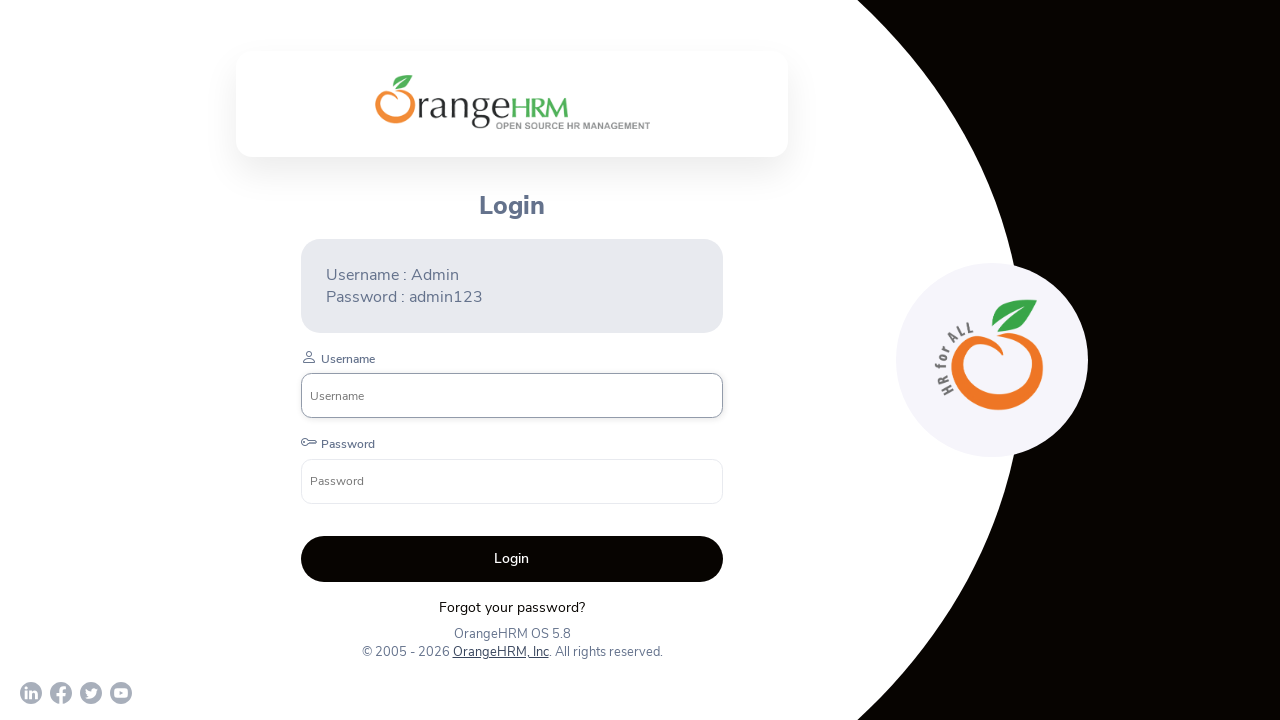